Navigates to the MomentJS website with a custom timezone override set to GMT-4

Starting URL: https://momentjs.com/

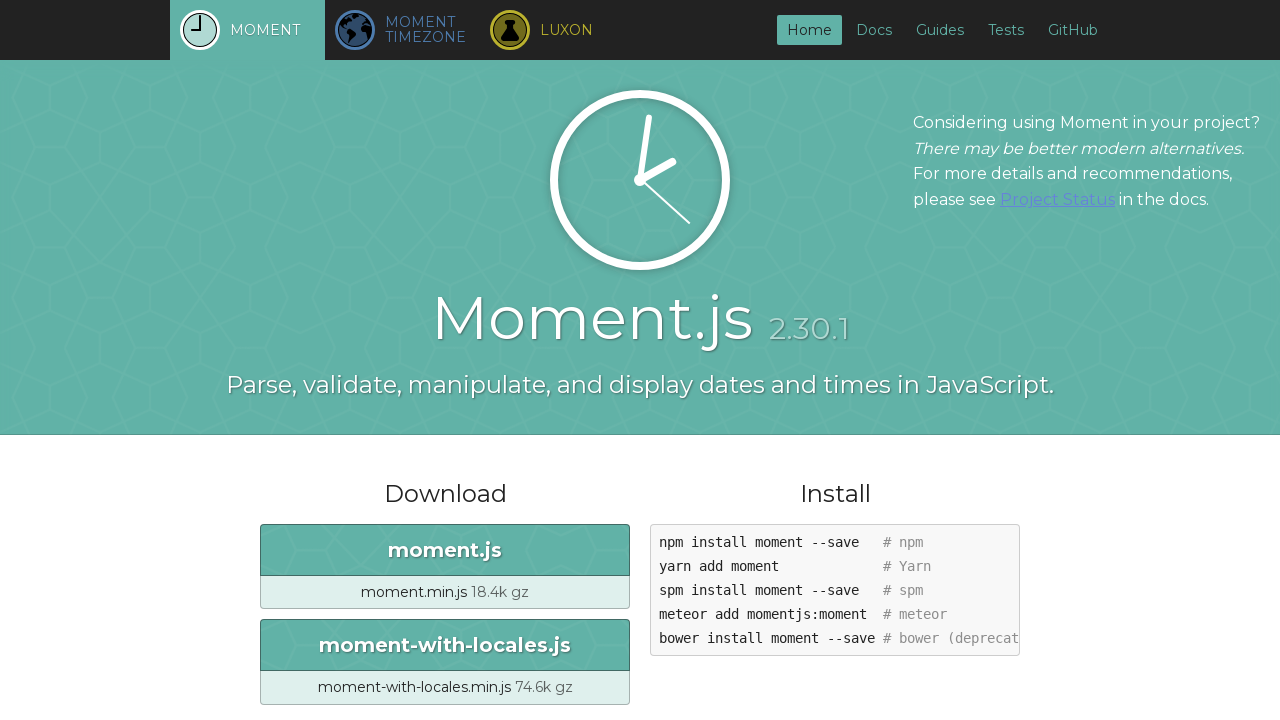

Waited for MomentJS website to reach networkidle state
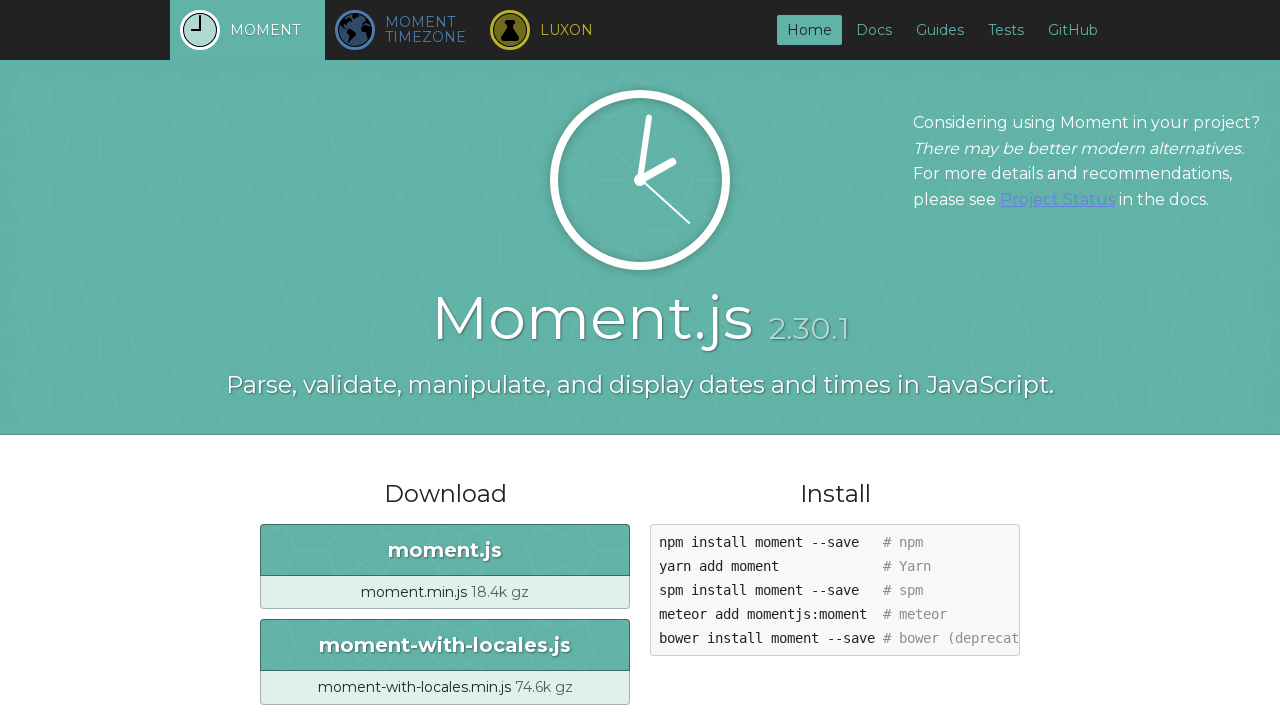

Verified page body element is present and visible
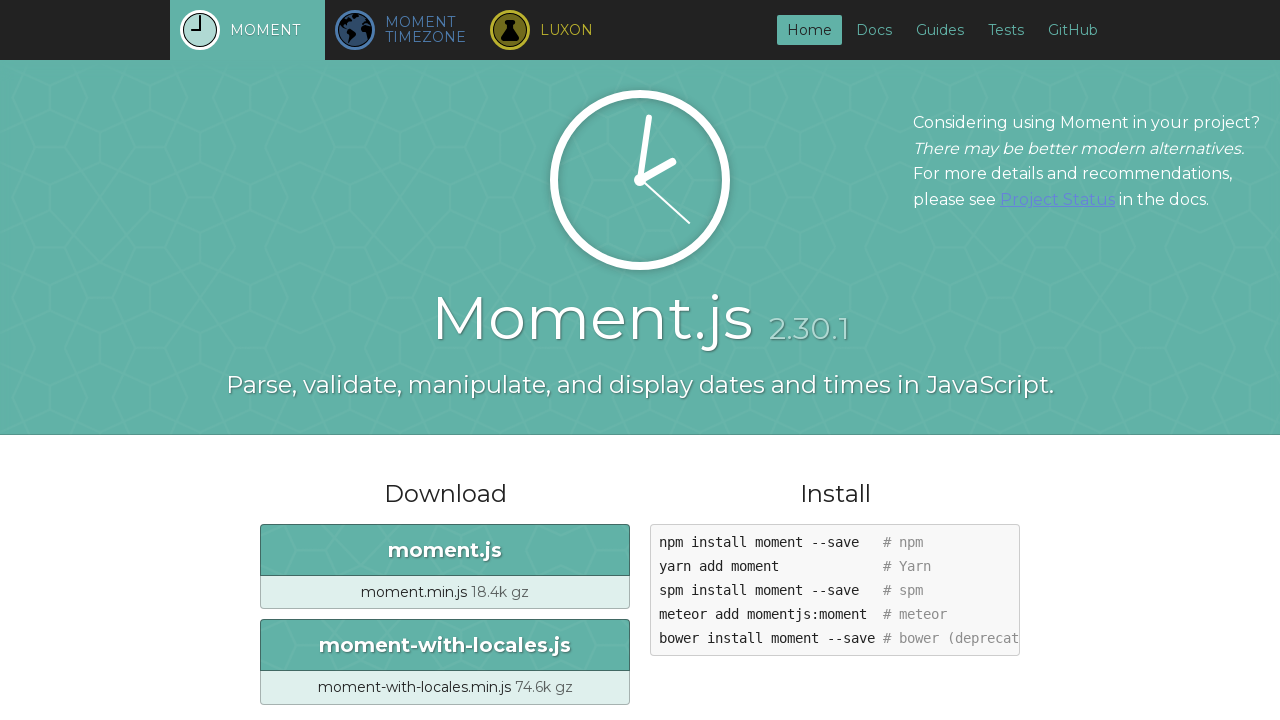

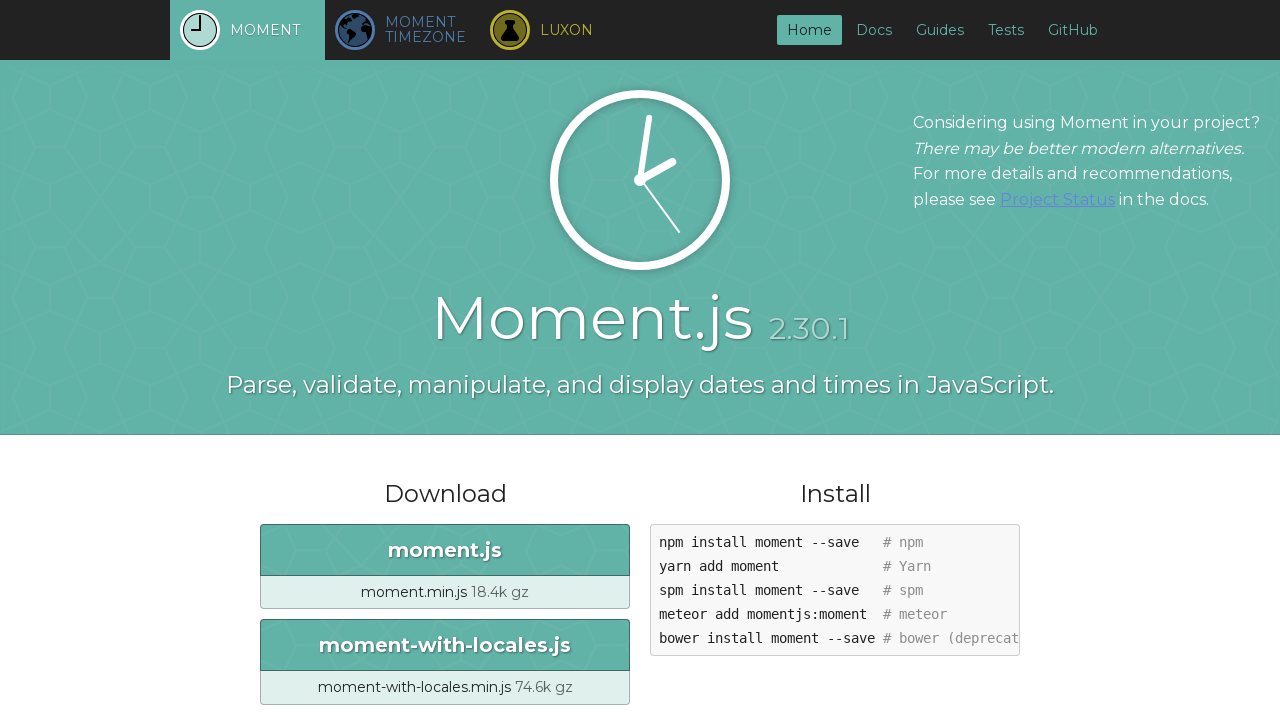